Tests user registration functionality by filling in username, password, and confirm password fields, then clicking the register button and verifying redirect to login page.

Starting URL: https://crio-qkart-frontend-qa.vercel.app/register

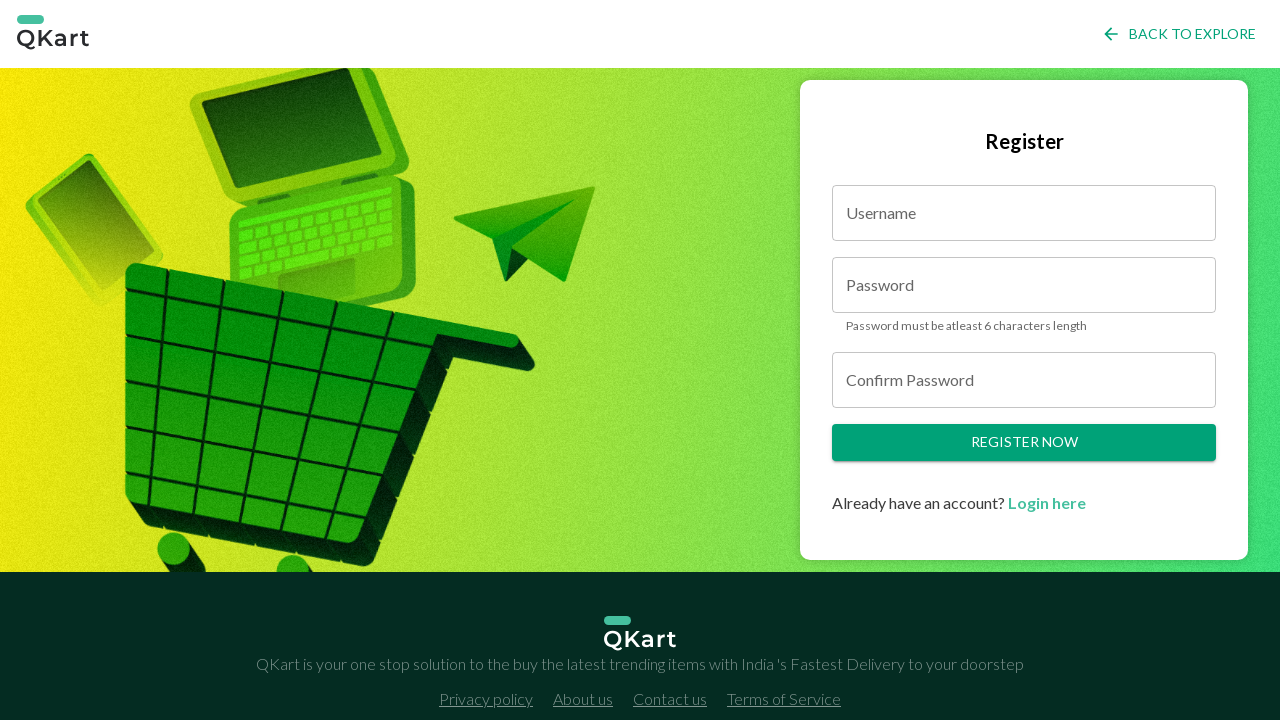

Filled username field with 'testuser_1772256354016' on #username
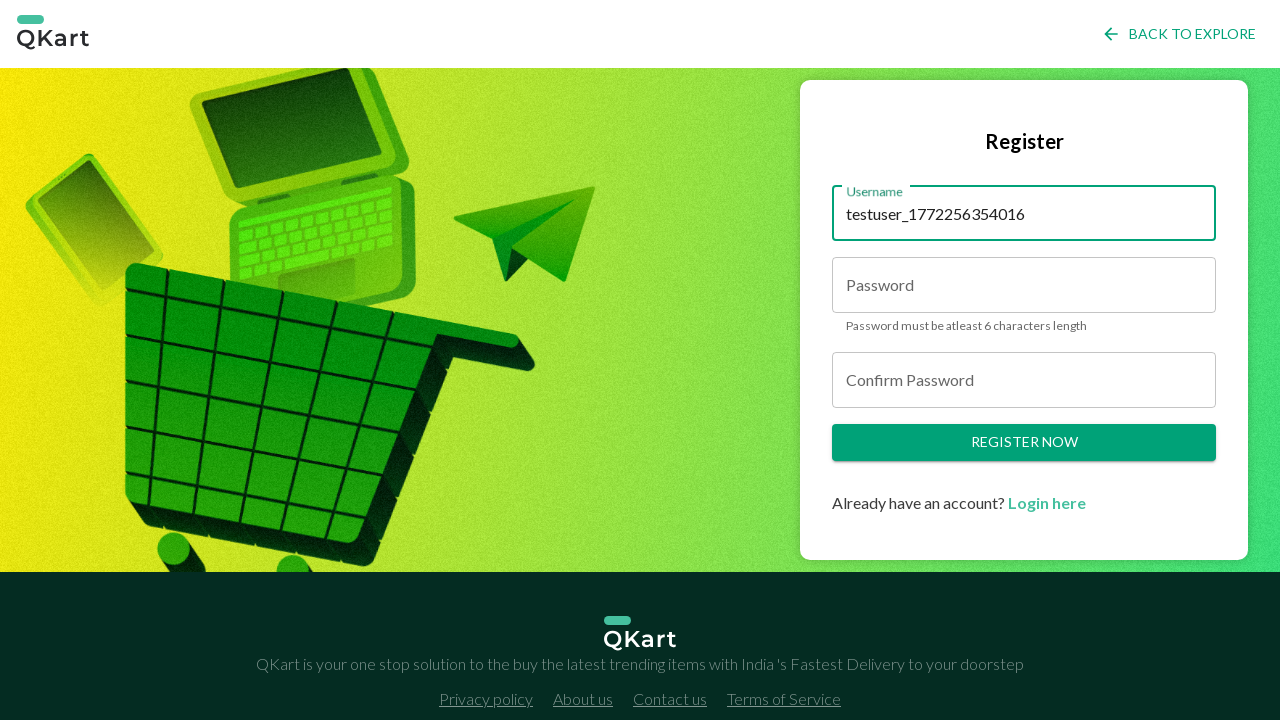

Filled password field with test password on #password
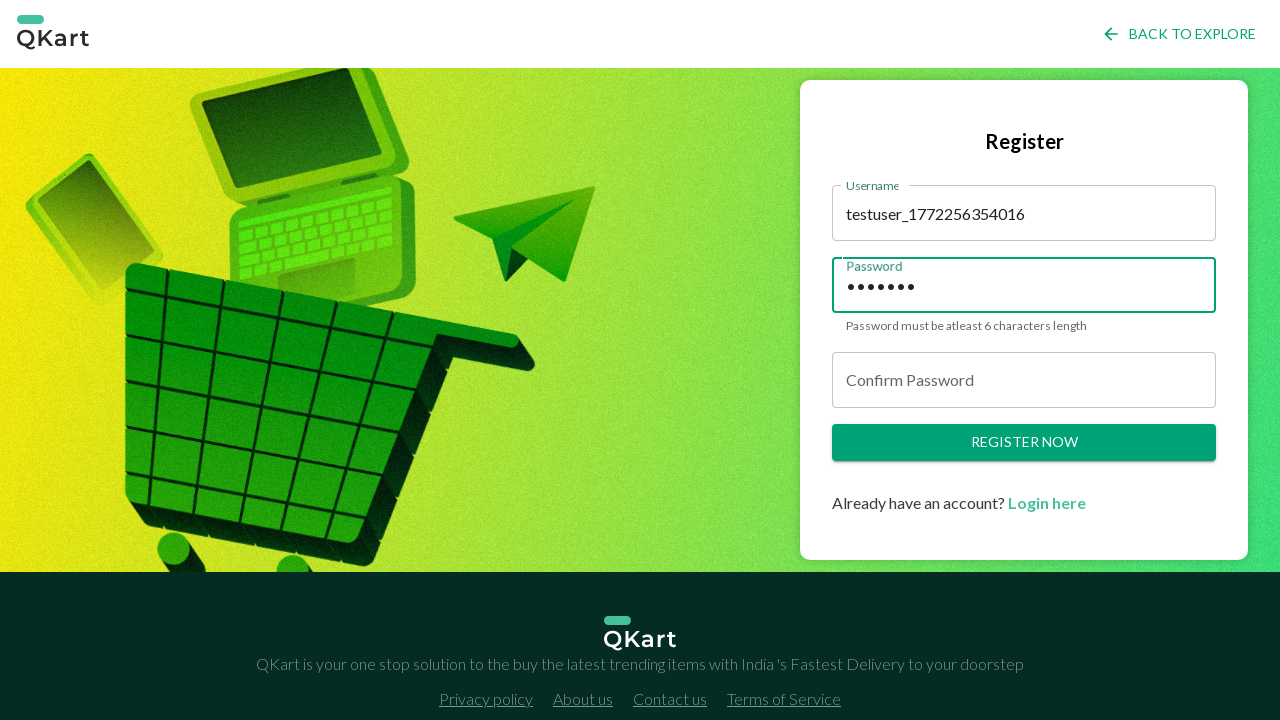

Filled confirm password field with test password on #confirmPassword
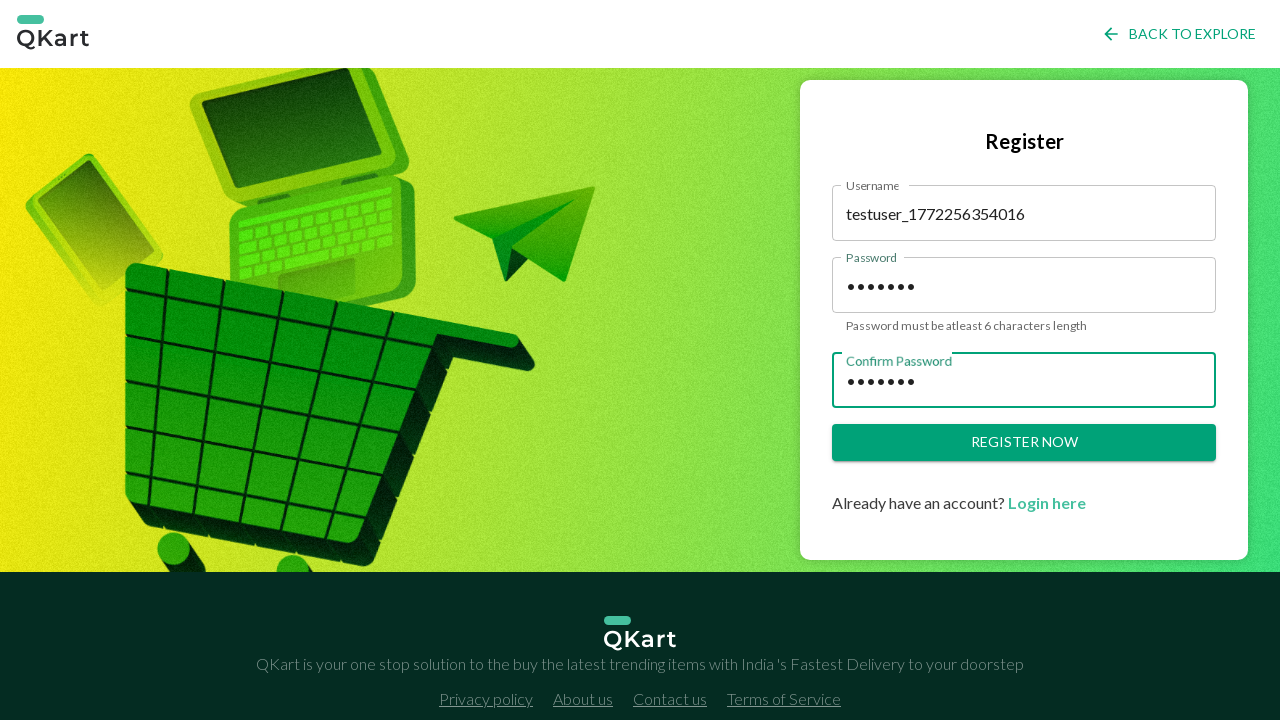

Clicked register button at (1024, 443) on .button
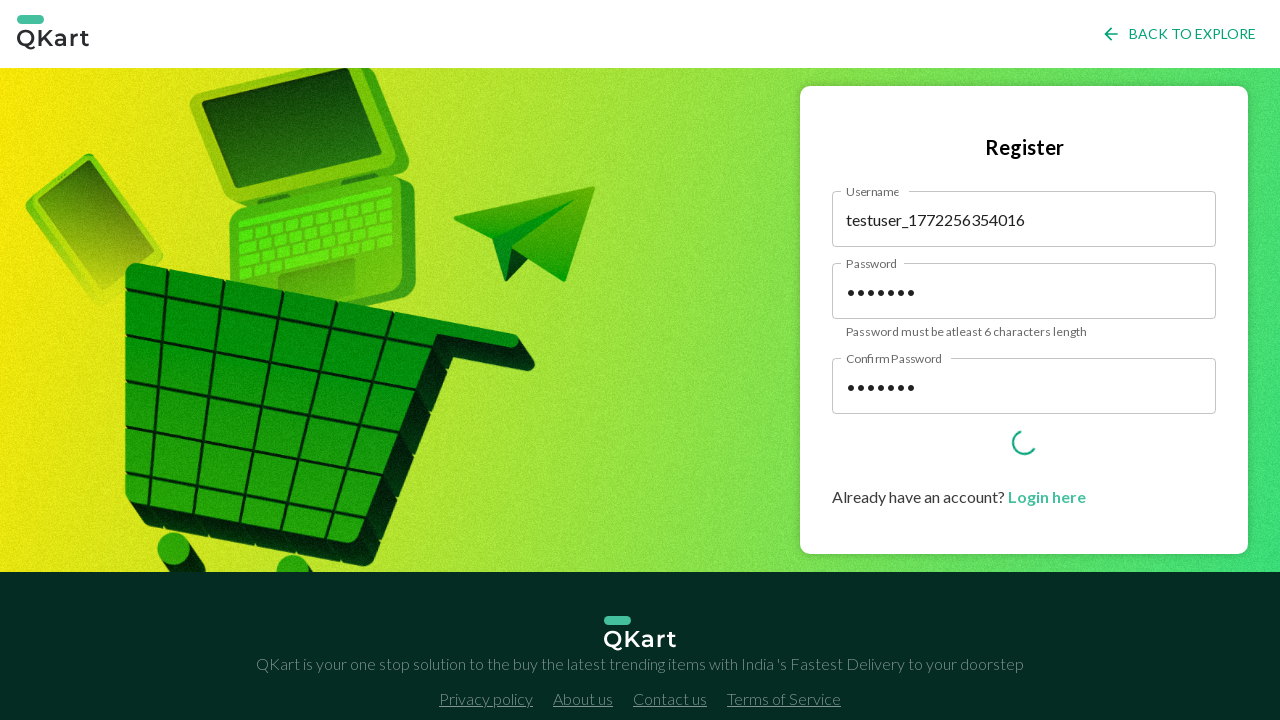

Redirected to login page after successful registration
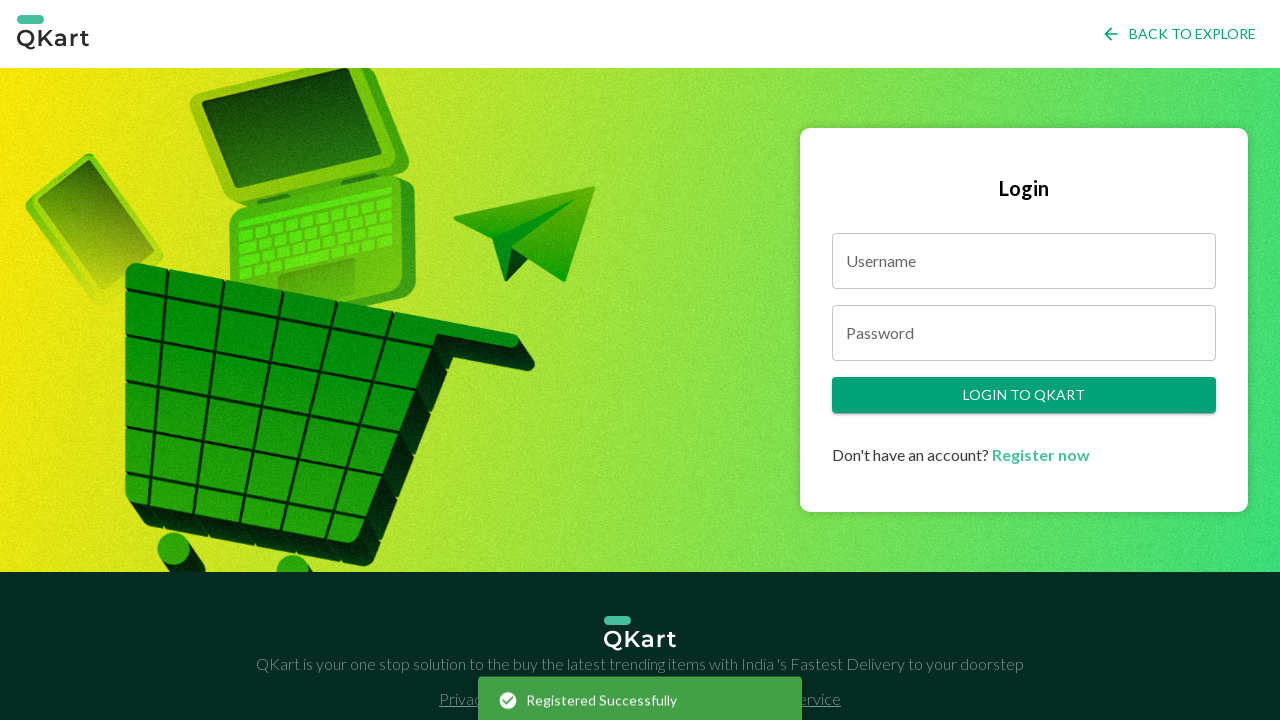

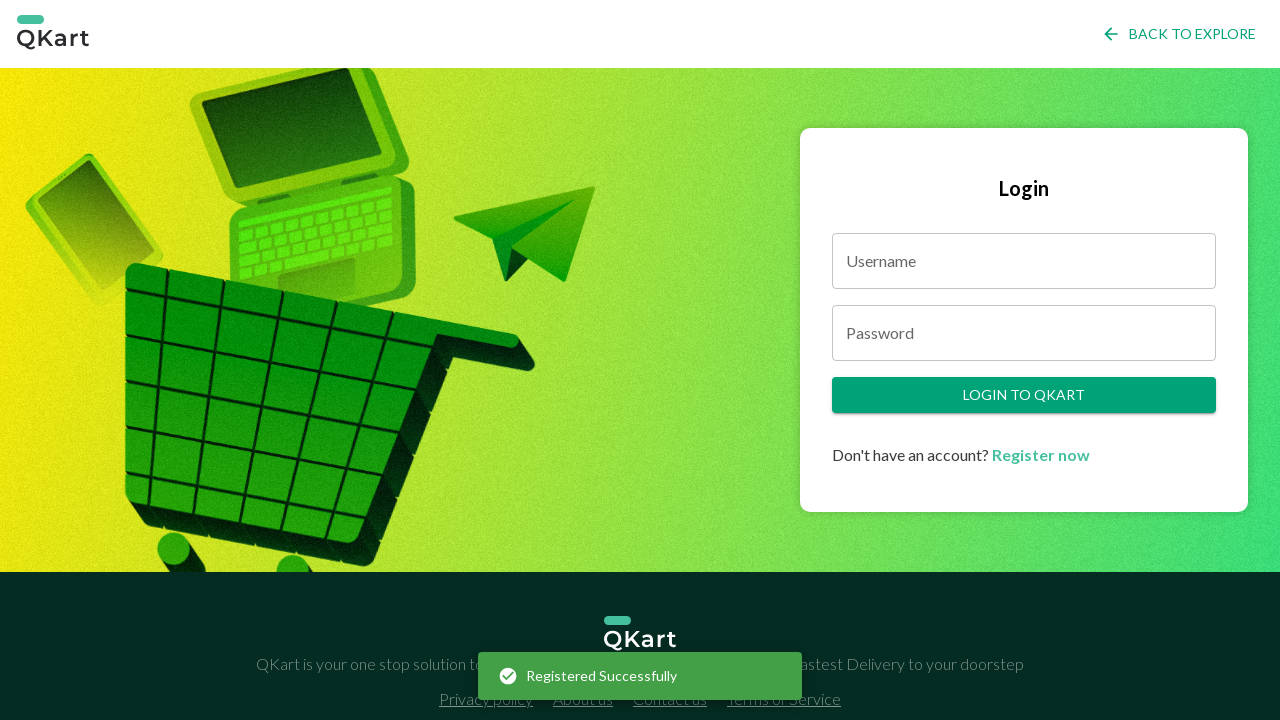